Tests radio button functionality by clicking on the "Butter" radio button, then iterating through radio buttons to find and select the "Cheese" option.

Starting URL: http://echoecho.com/htmlforms10.htm

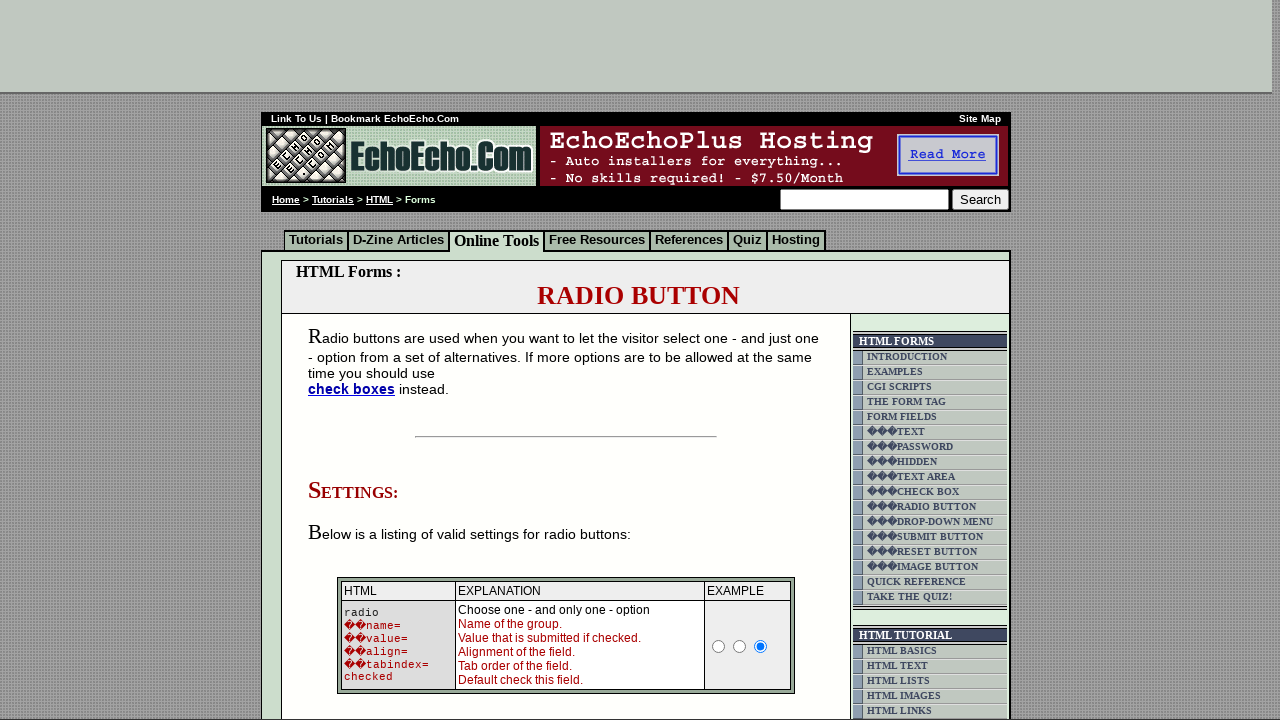

Clicked the 'Butter' radio button at (356, 360) on input[value='Butter']
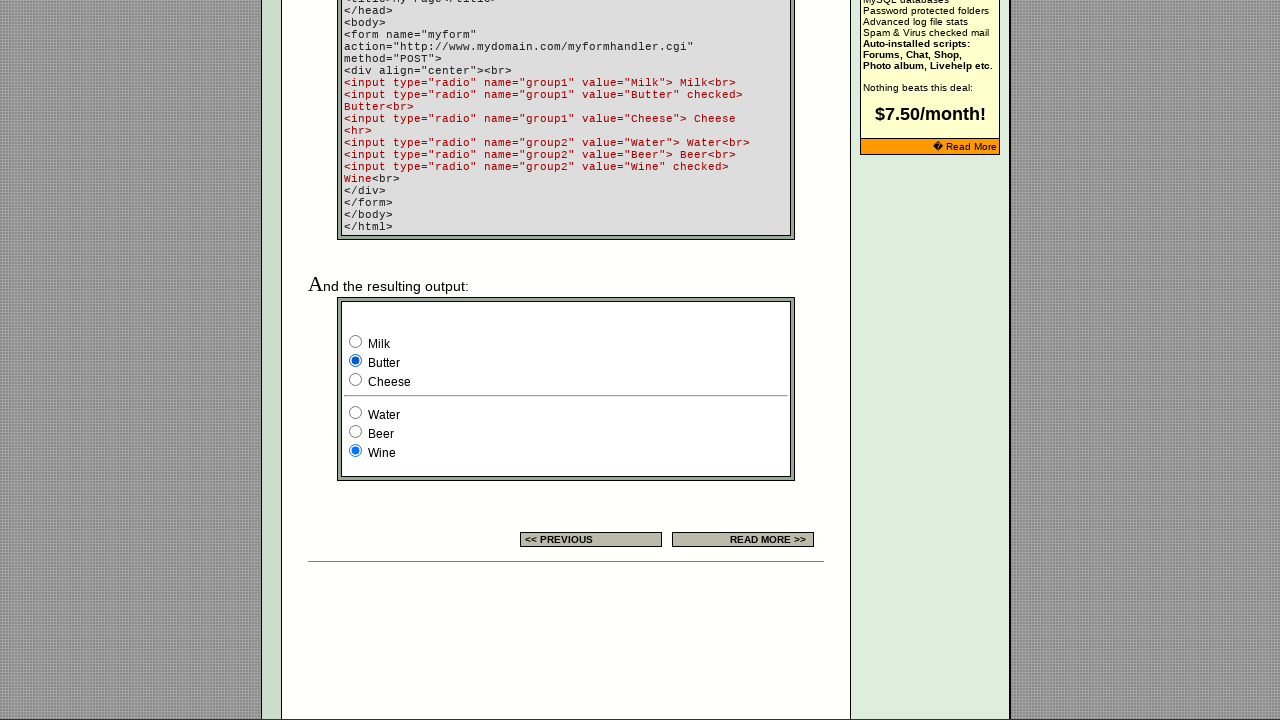

Radio buttons in group1 are now available
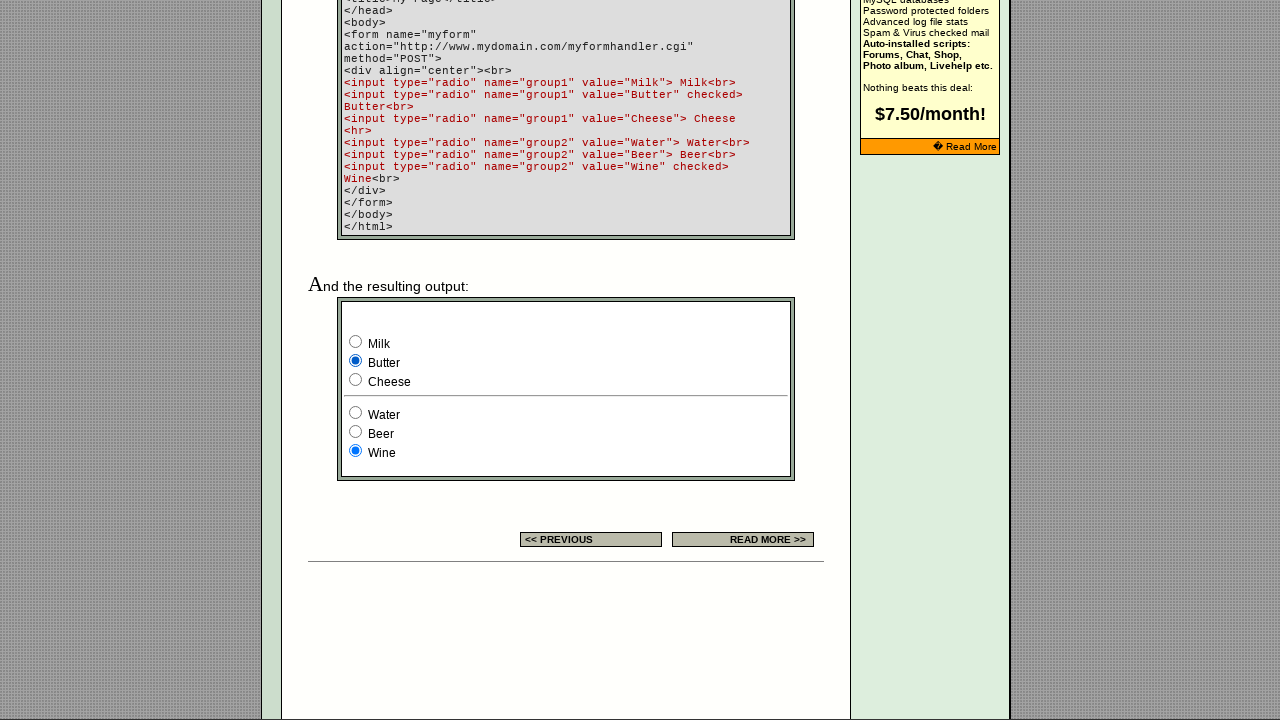

Located all radio buttons in group1
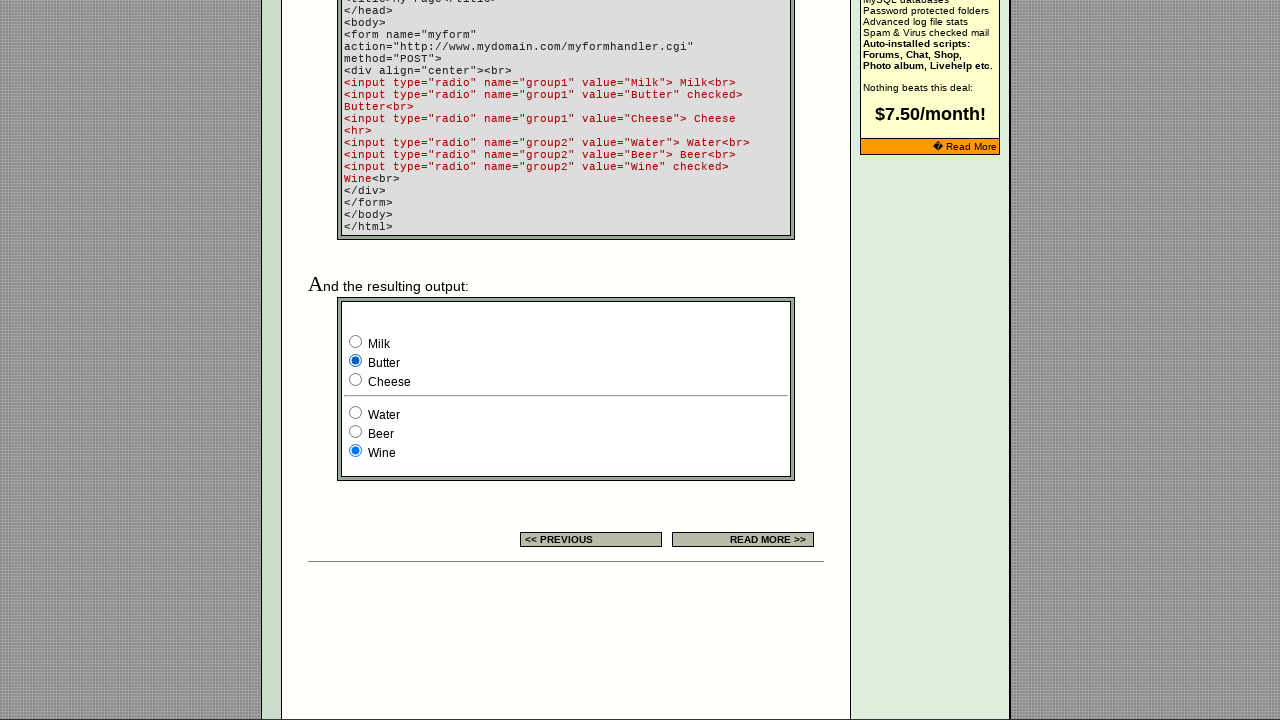

Found 3 radio buttons in group1
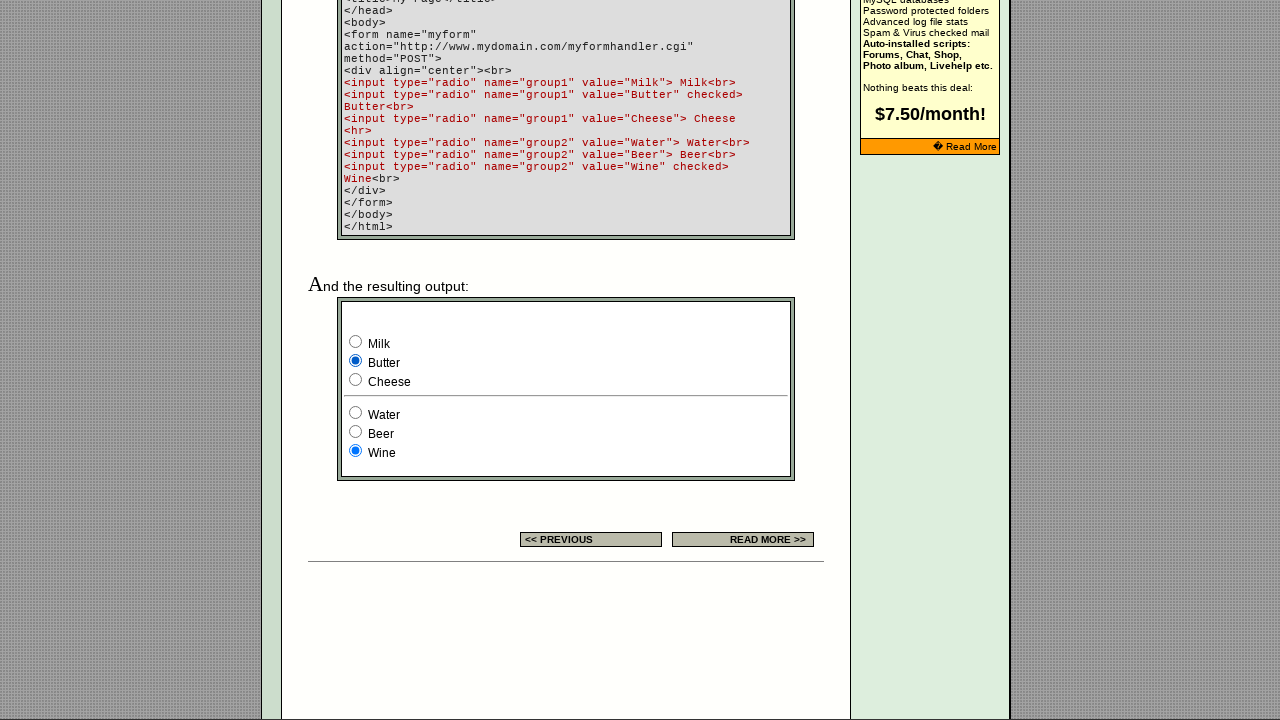

Selected radio button at index 0
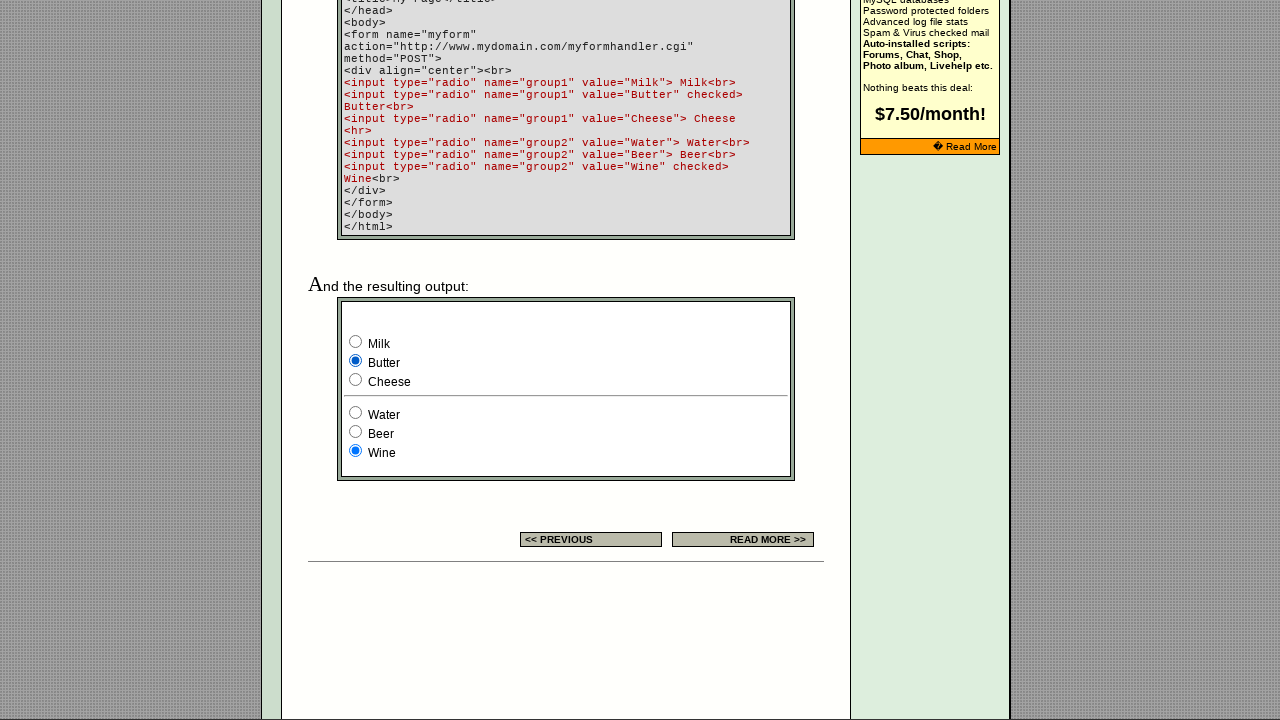

Retrieved value attribute: 'Milk'
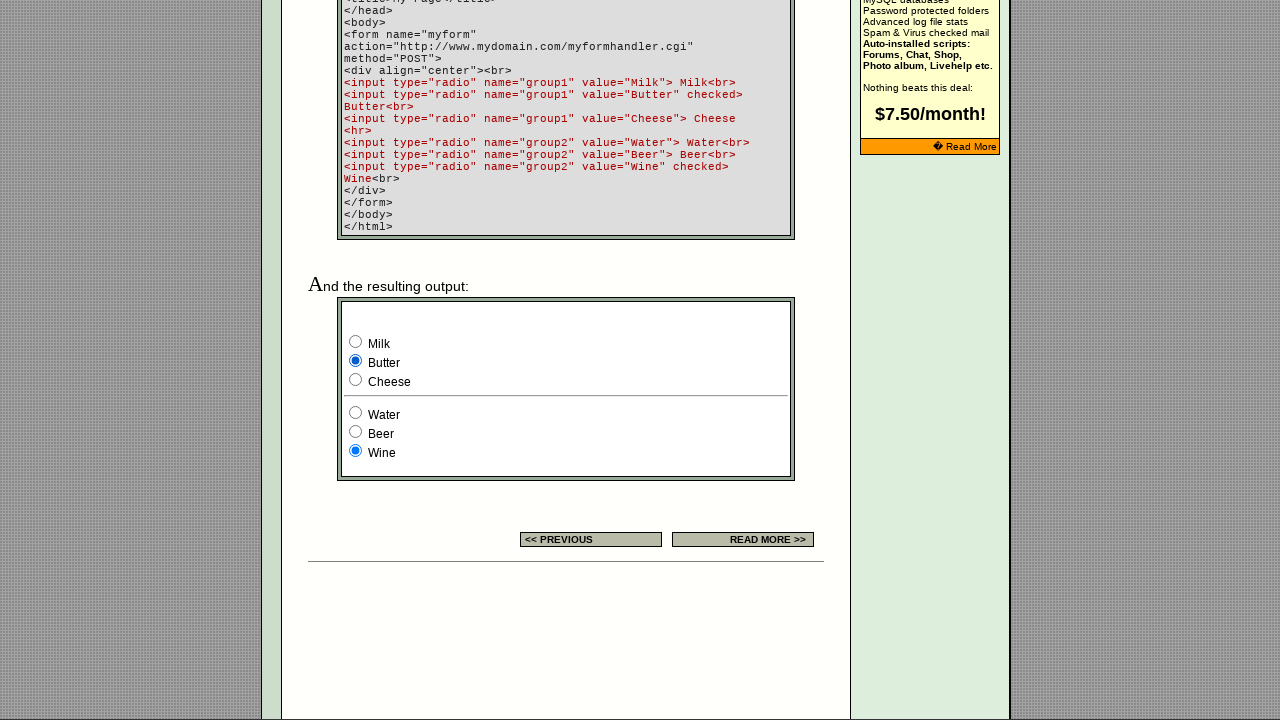

Selected radio button at index 1
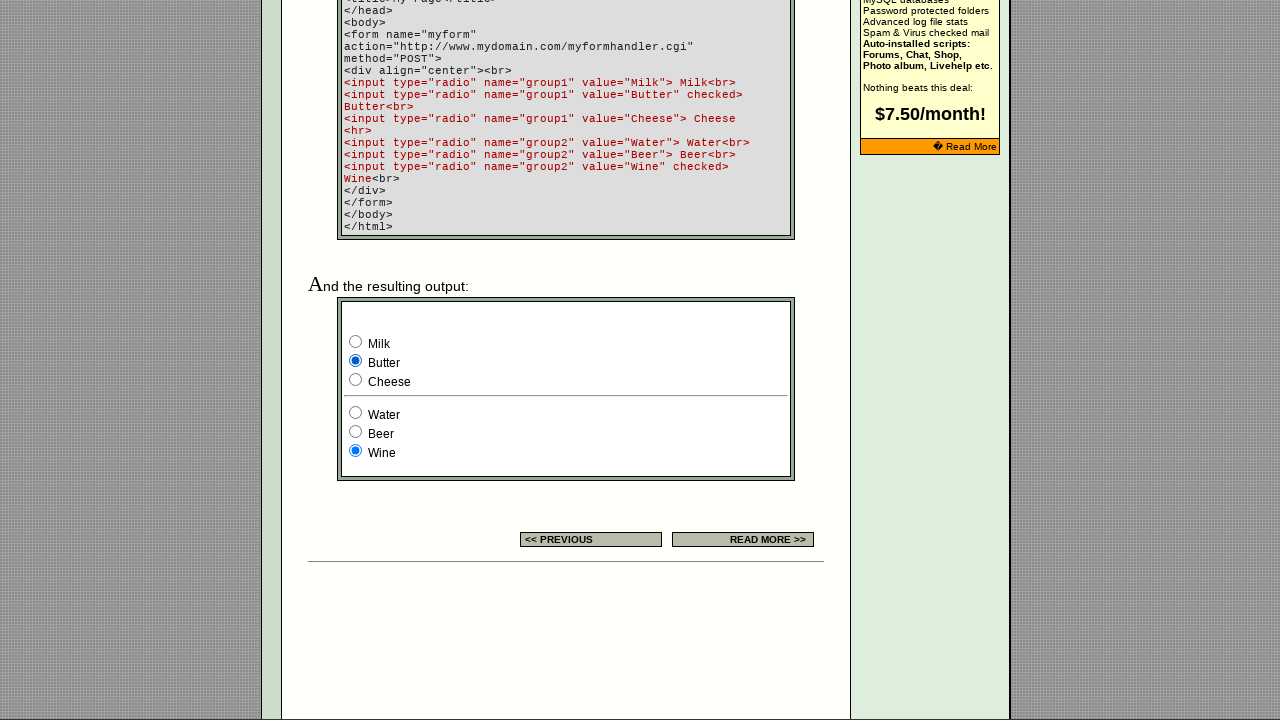

Retrieved value attribute: 'Butter'
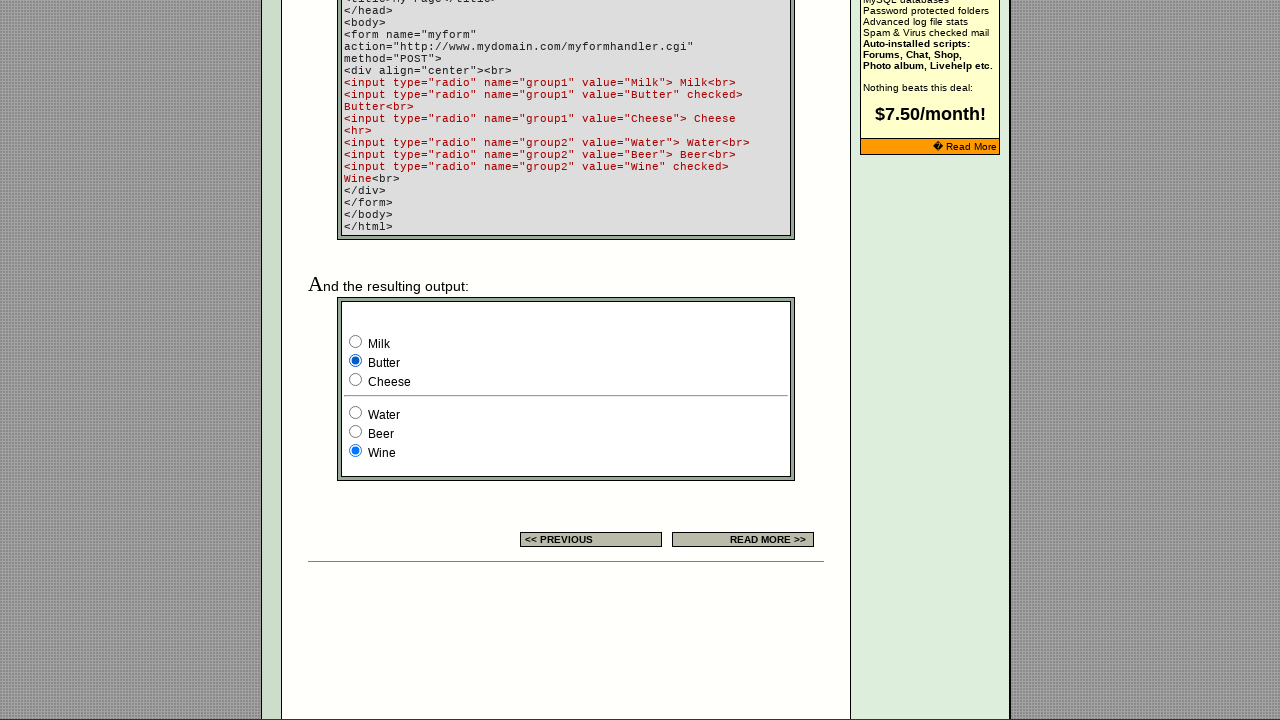

Selected radio button at index 2
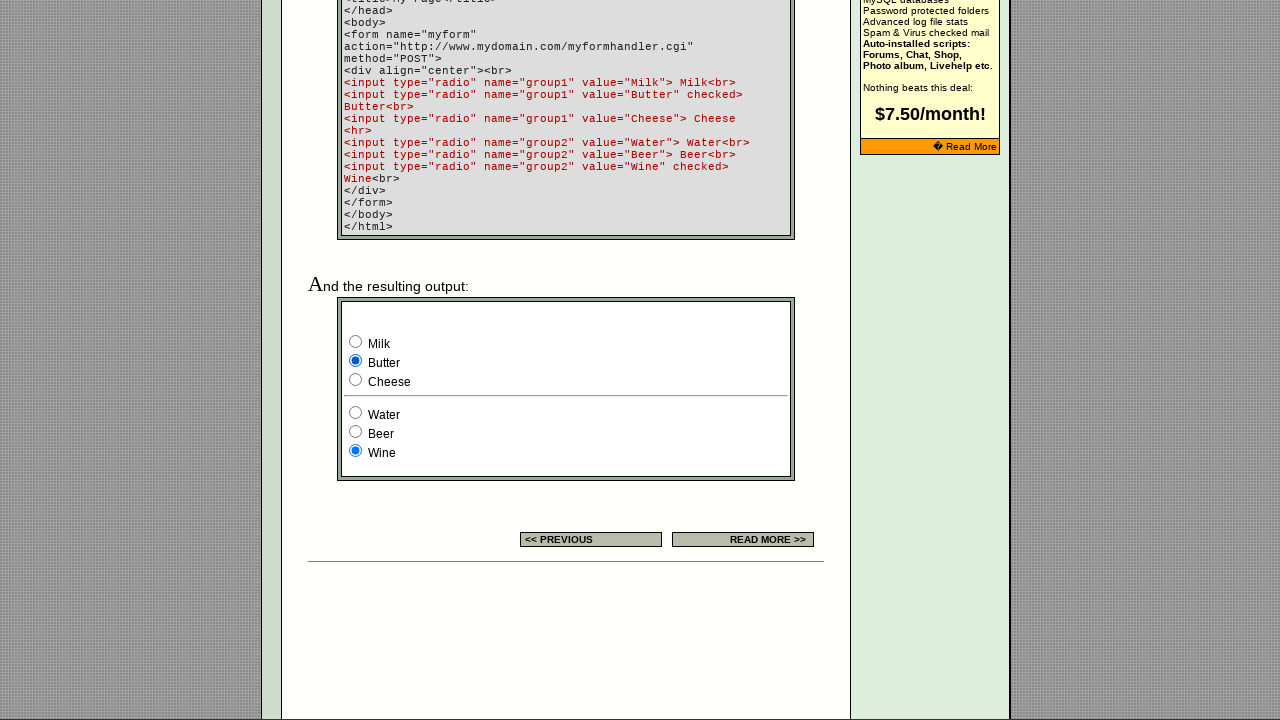

Retrieved value attribute: 'Cheese'
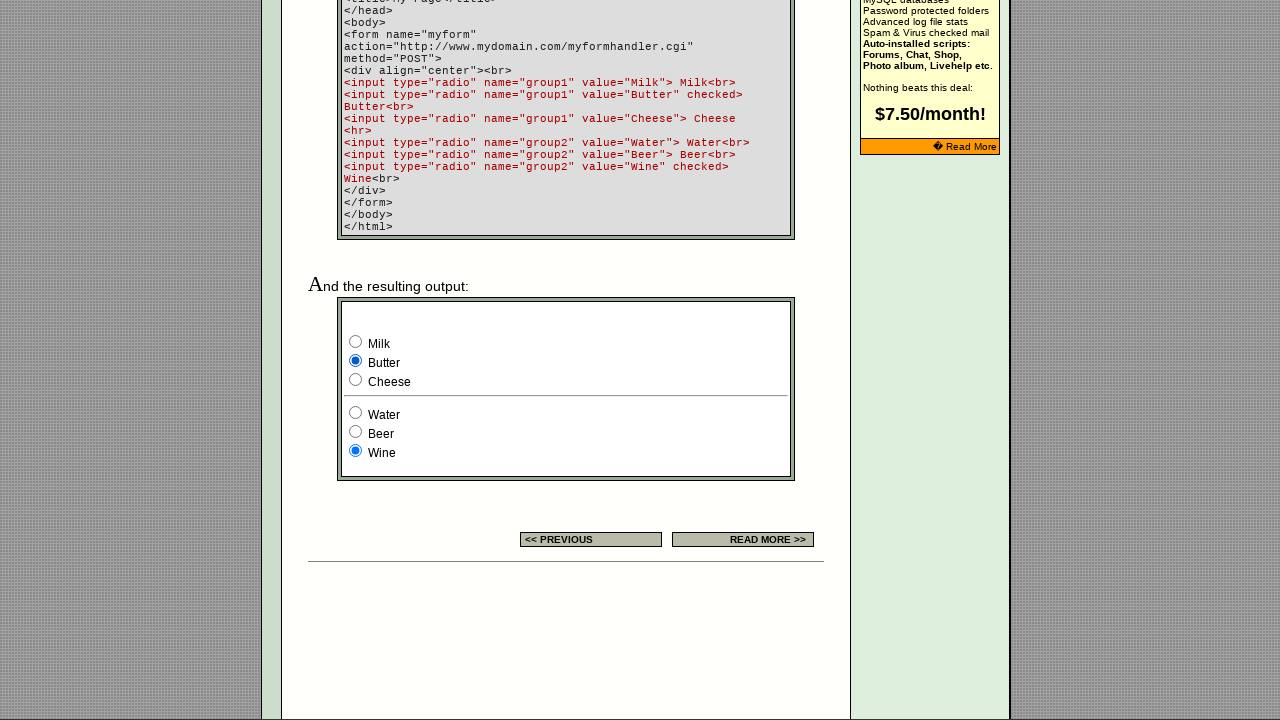

Clicked the 'Cheese' radio button at (356, 380) on input[name='group1'] >> nth=2
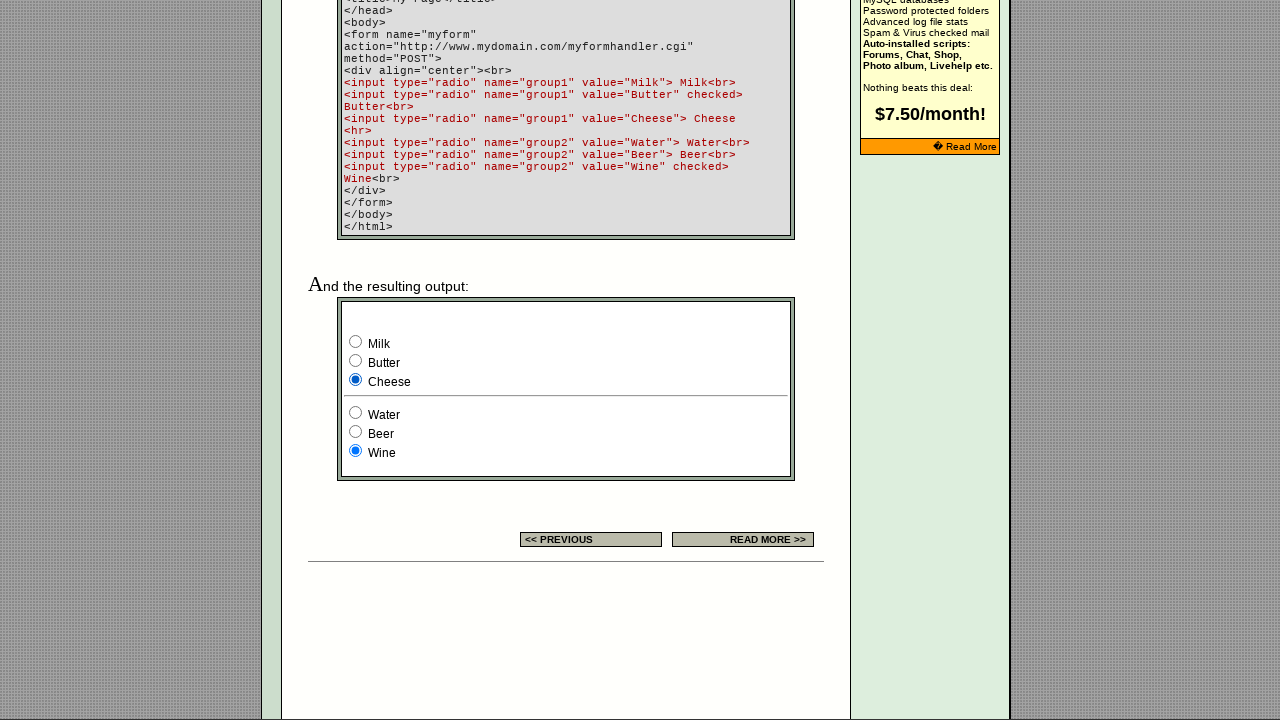

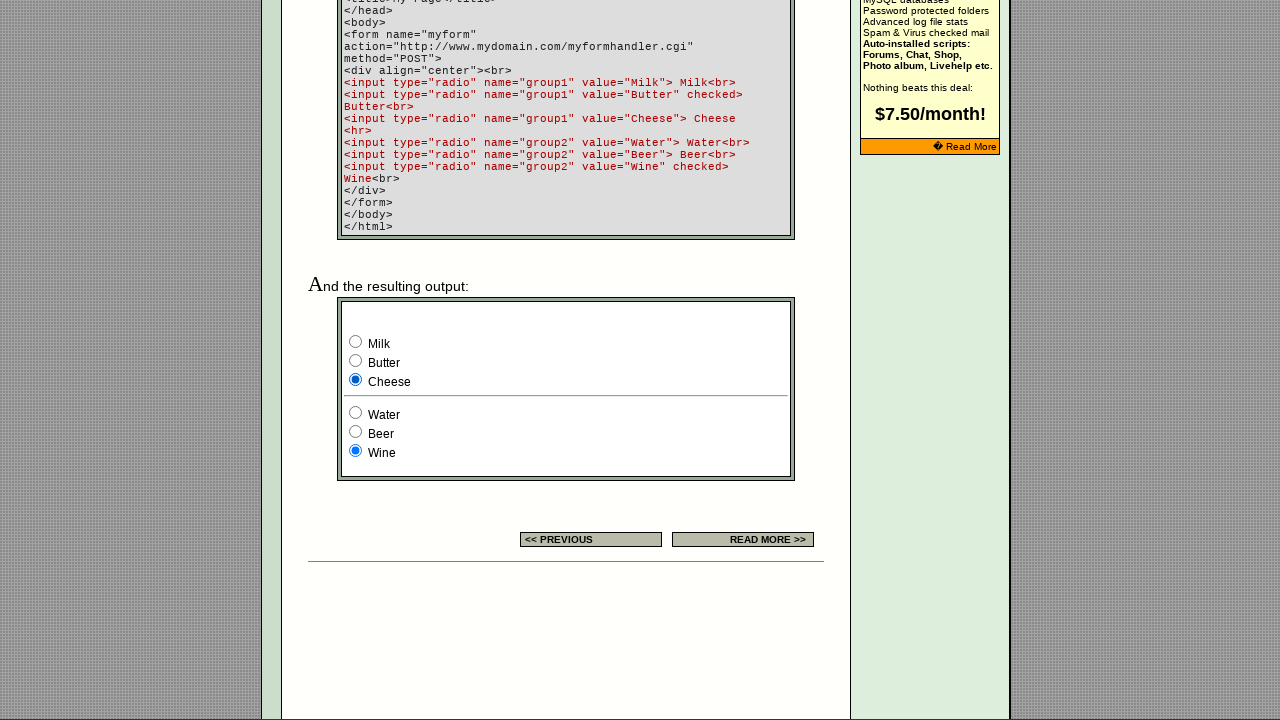